Completes a full purchase flow on saucedemo: login, add item to cart, checkout with shipping info, and verify completion

Starting URL: https://saucedemo.com/

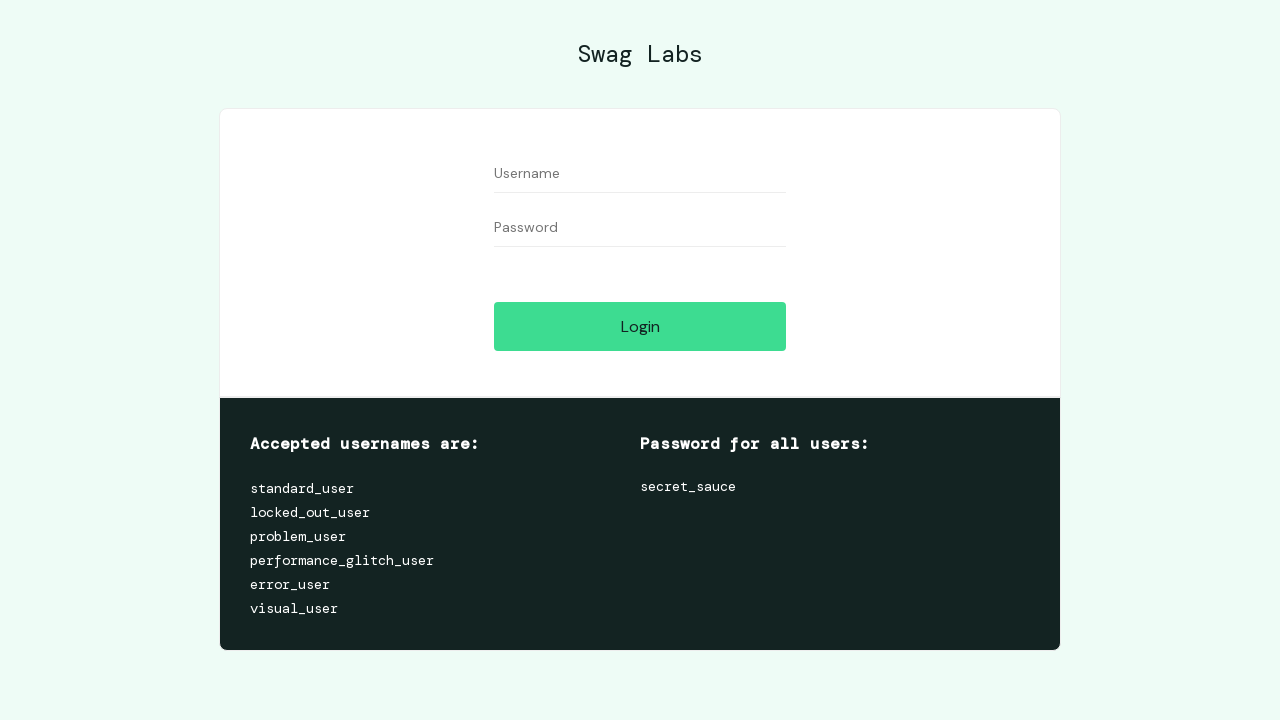

Filled username field with 'standard_user' on #user-name
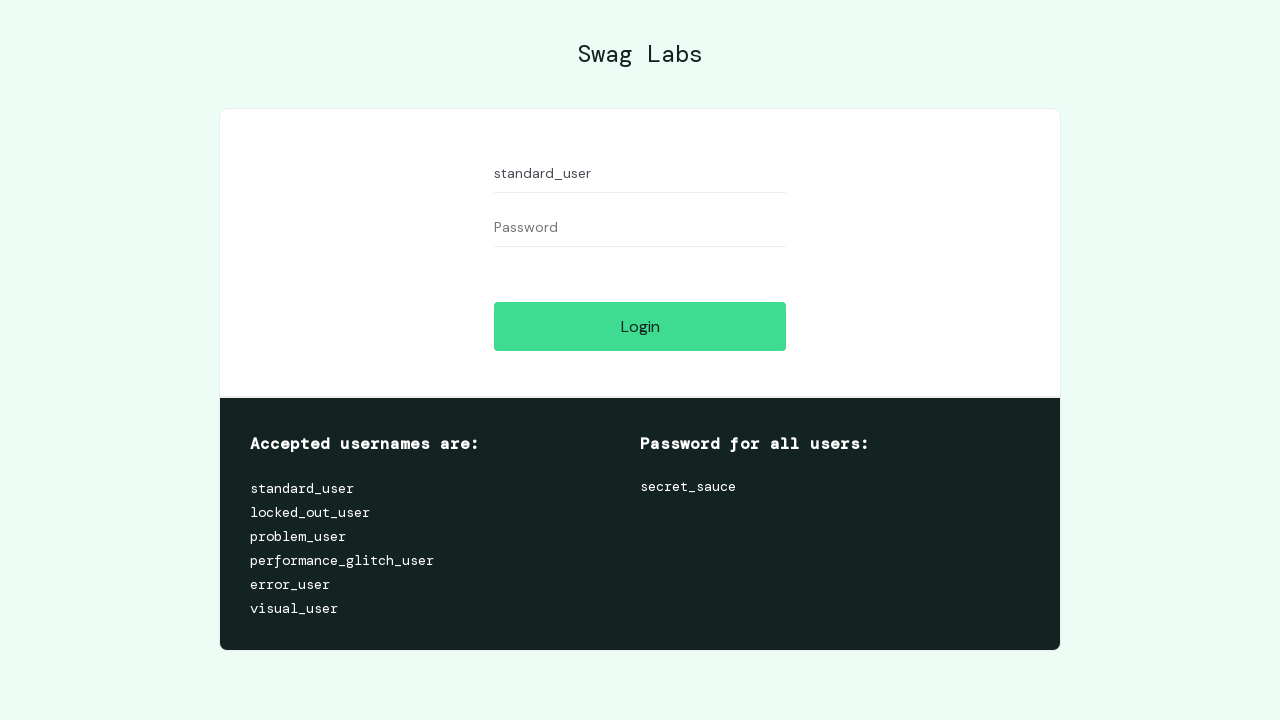

Filled password field with 'secret_sauce' on input[data-test='password']
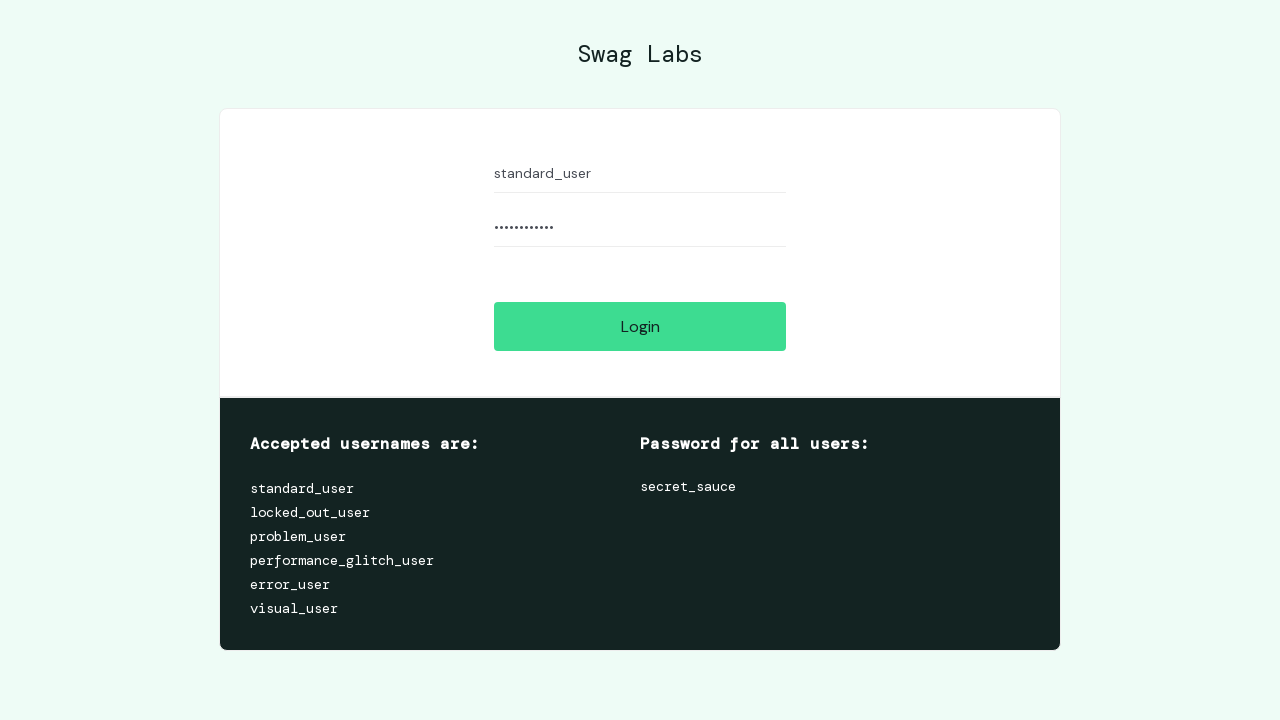

Clicked login button to authenticate at (640, 326) on #login-button
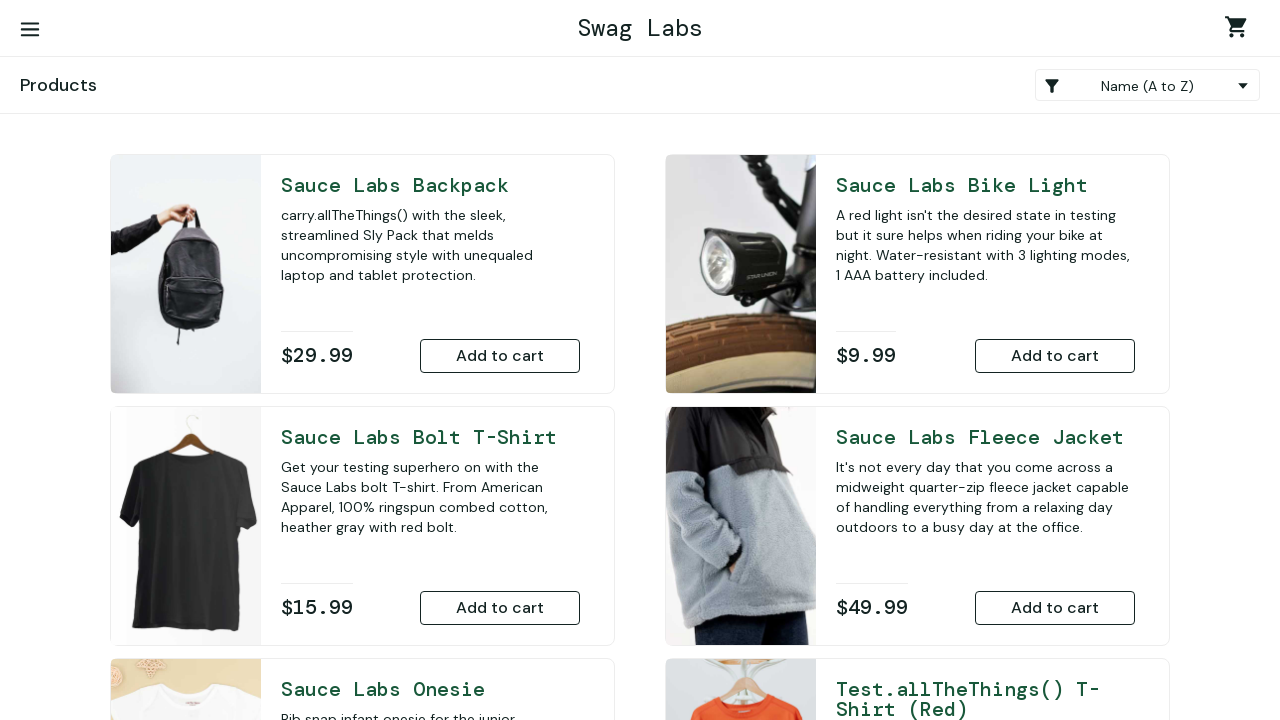

Added Sauce Labs Backpack to cart at (500, 356) on button#add-to-cart-sauce-labs-backpack
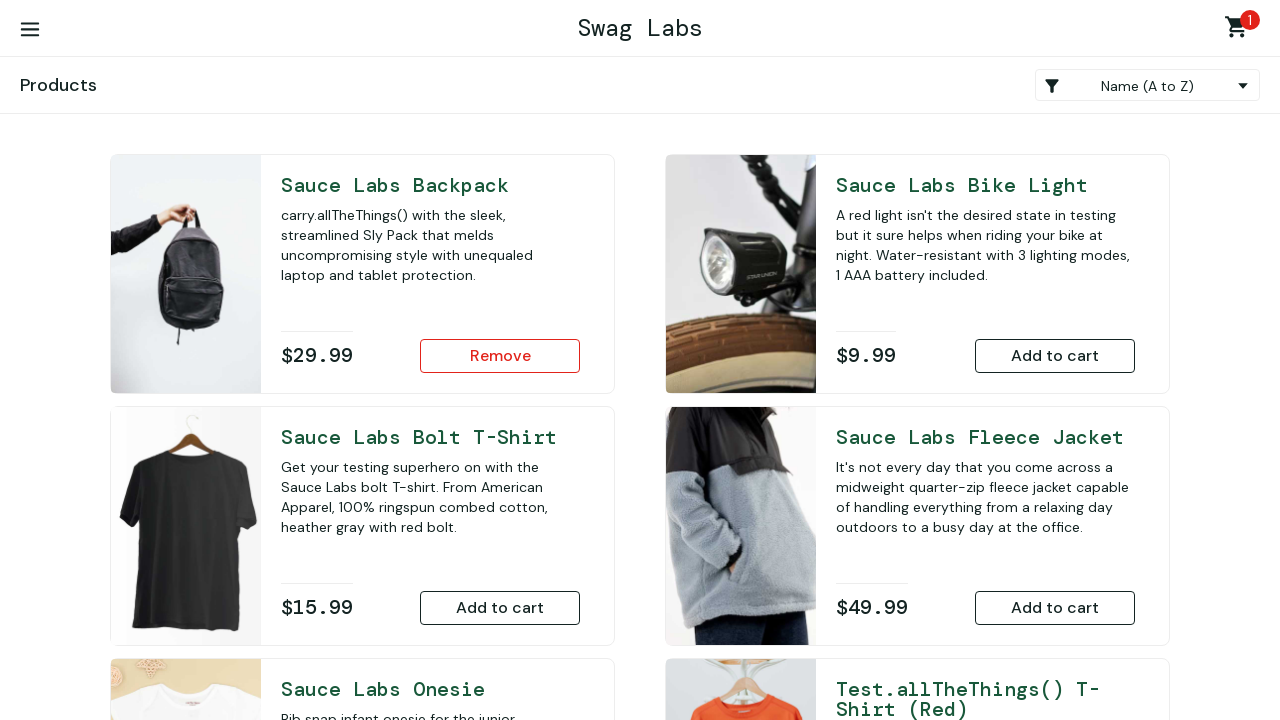

Navigated to shopping cart at (1240, 30) on a.shopping_cart_link
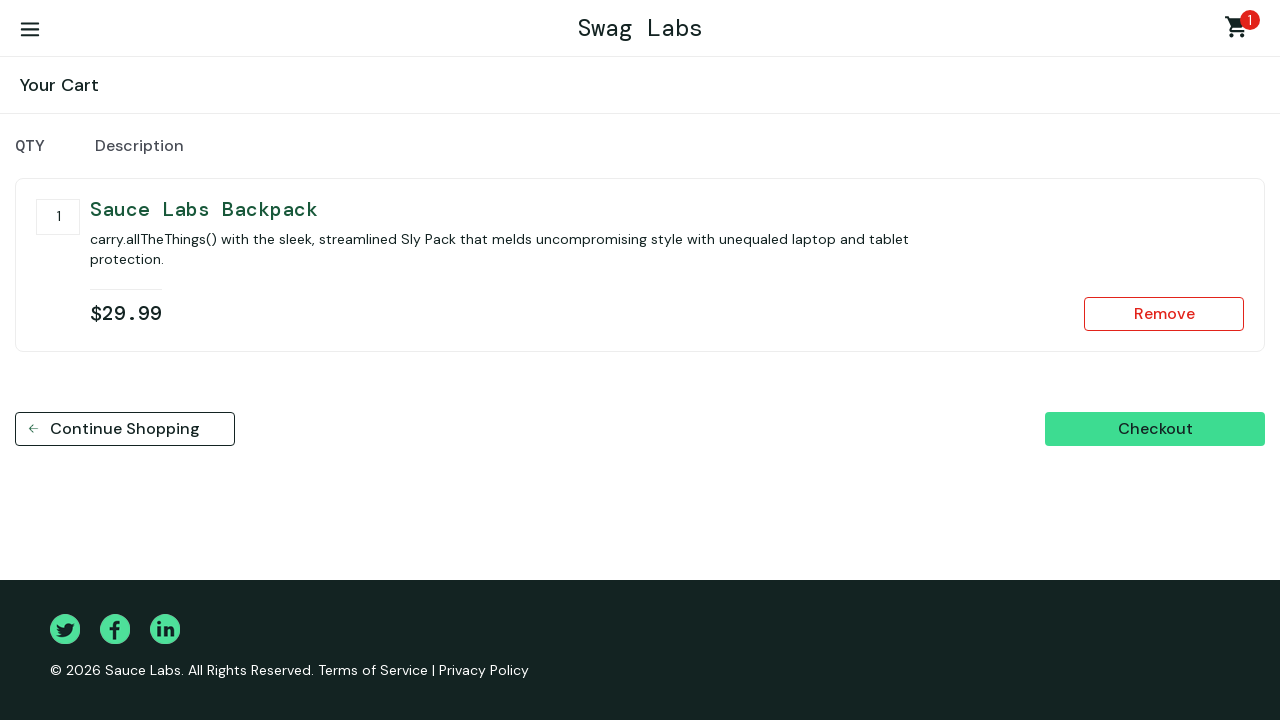

Clicked checkout button at (1155, 429) on #checkout
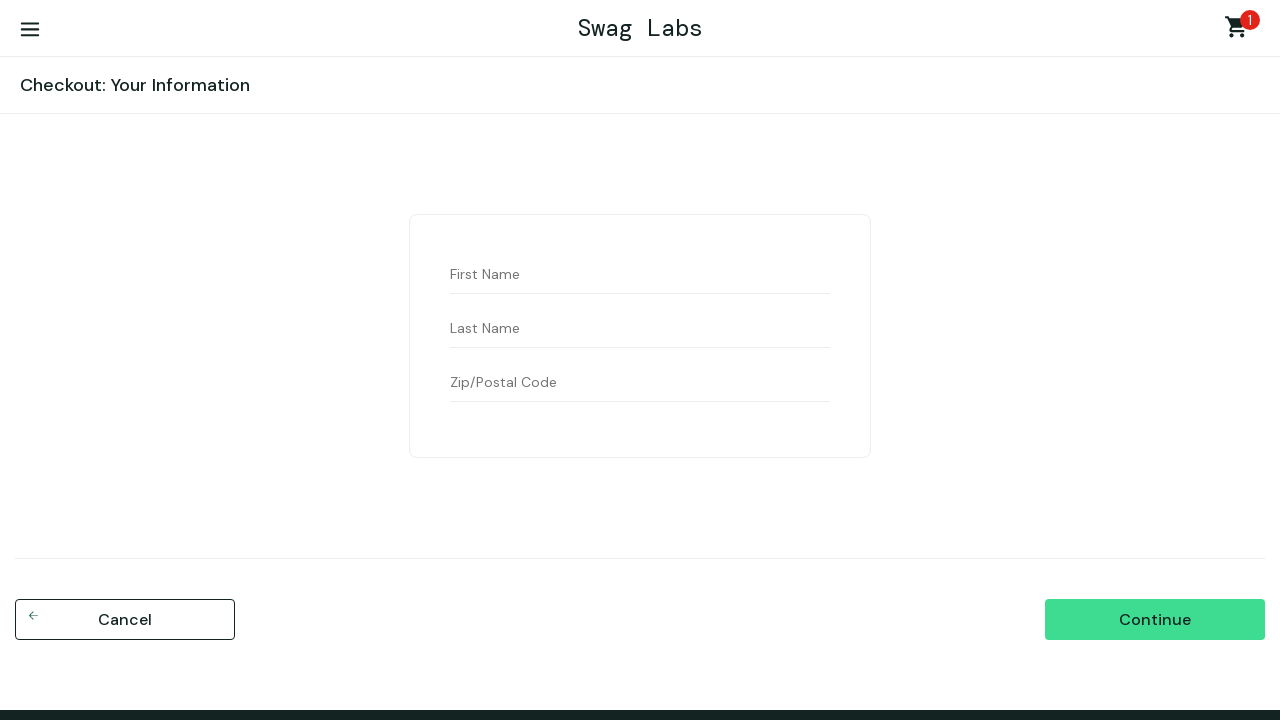

Filled first name field with 'big' on #first-name
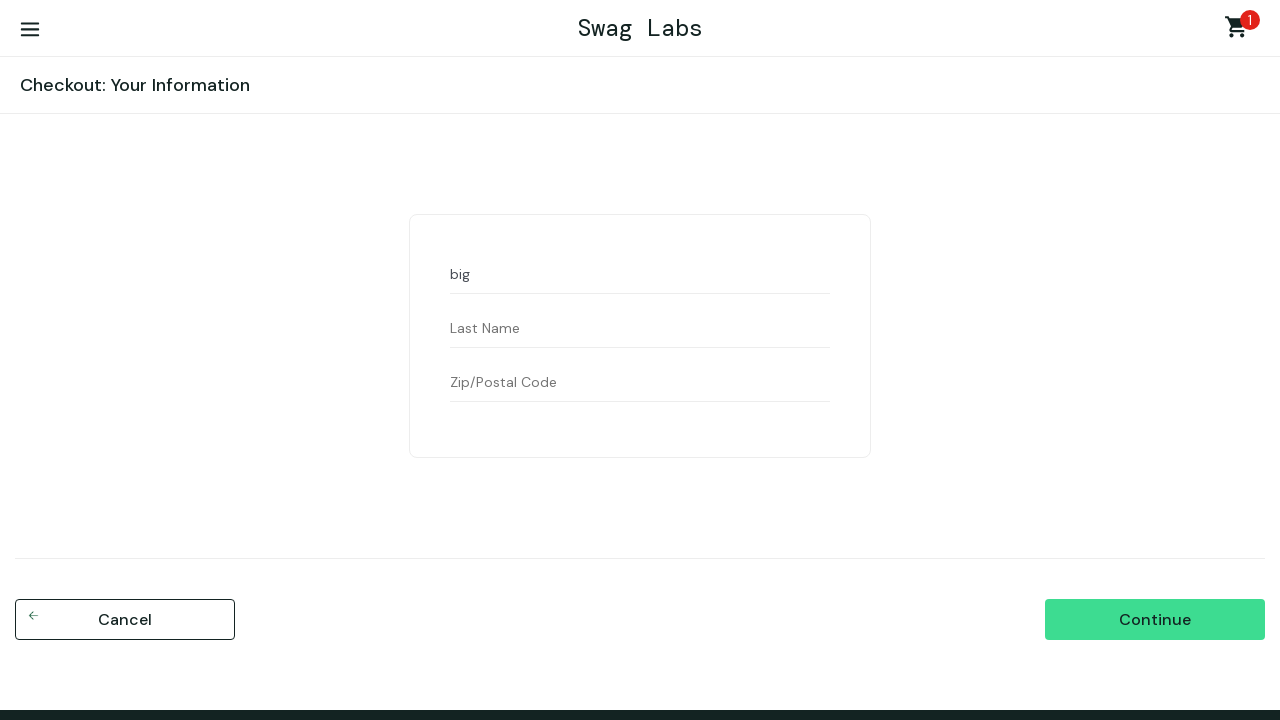

Filled last name field with 'dawg' on #last-name
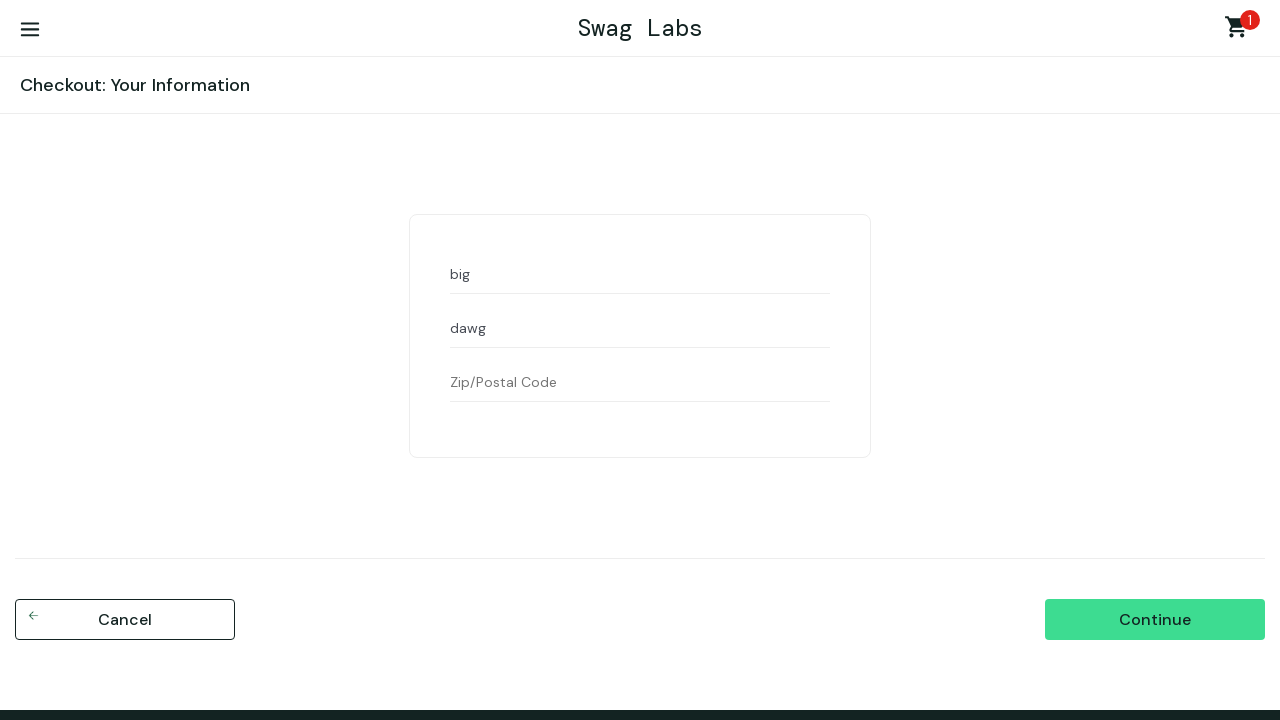

Filled postal code field with '123456' on #postal-code
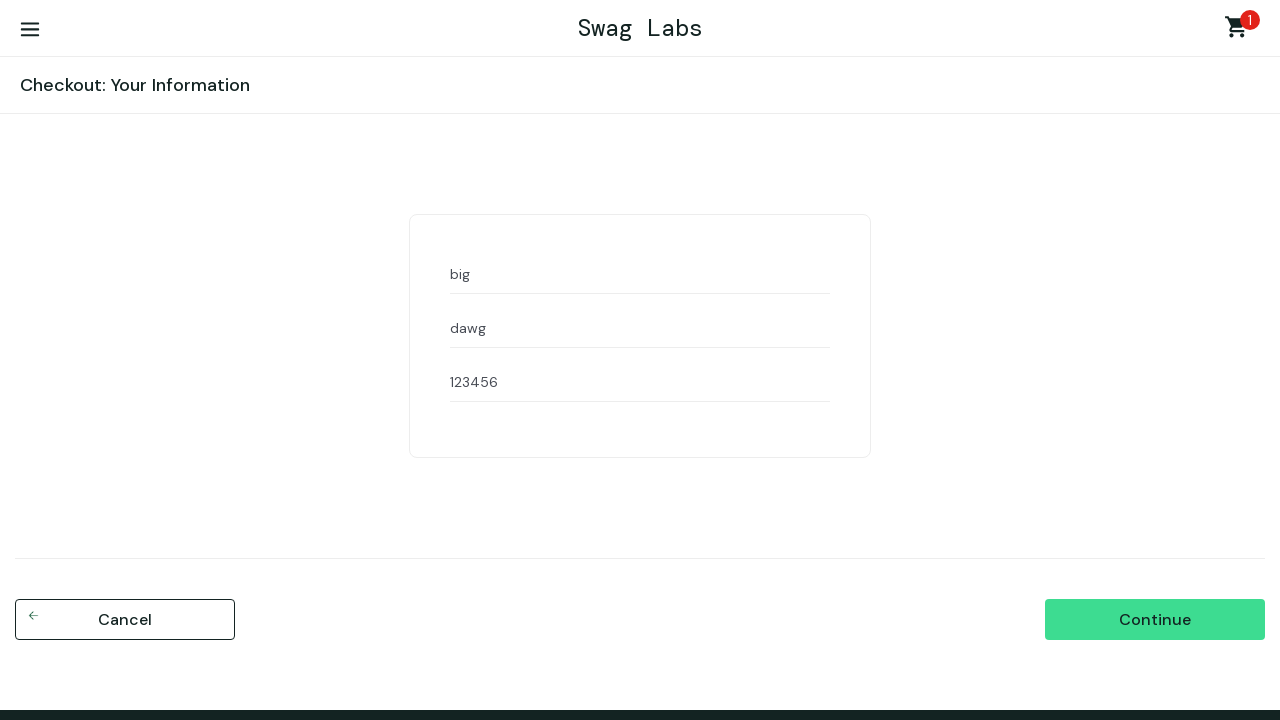

Clicked continue button to proceed with shipping info at (1155, 620) on #continue
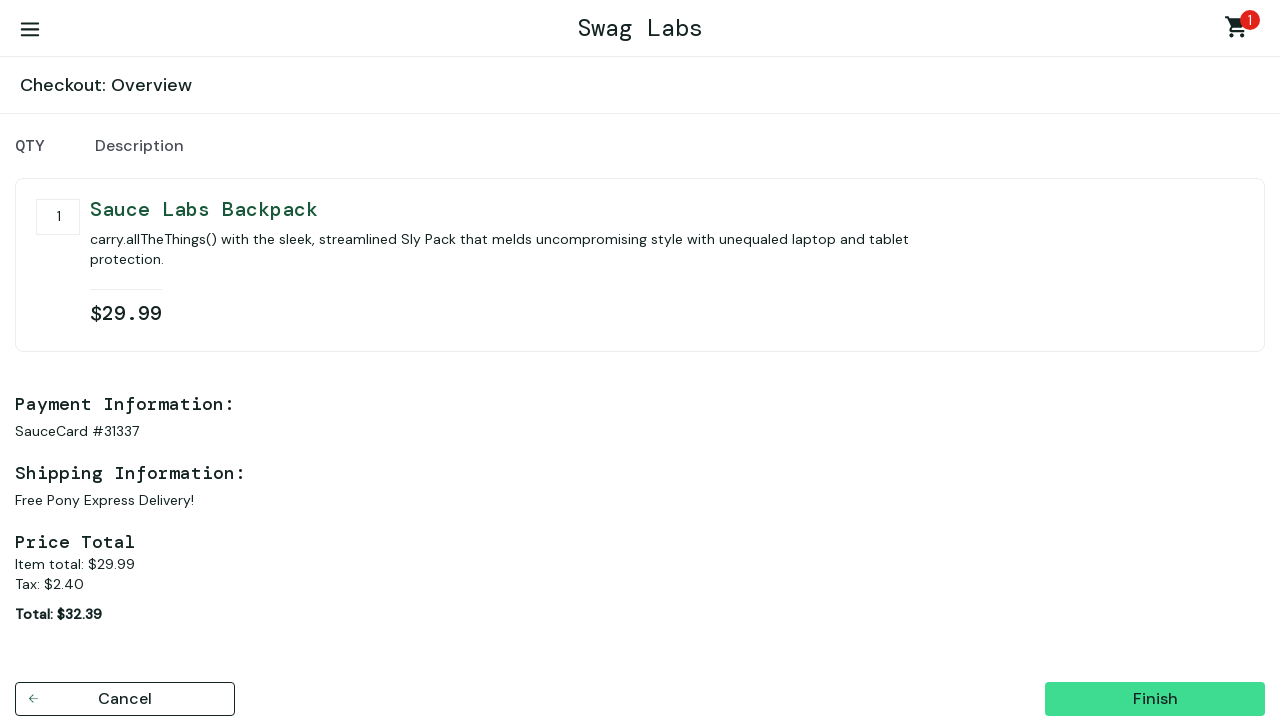

Clicked finish button to complete purchase at (1155, 699) on .btn_action.btn_medium
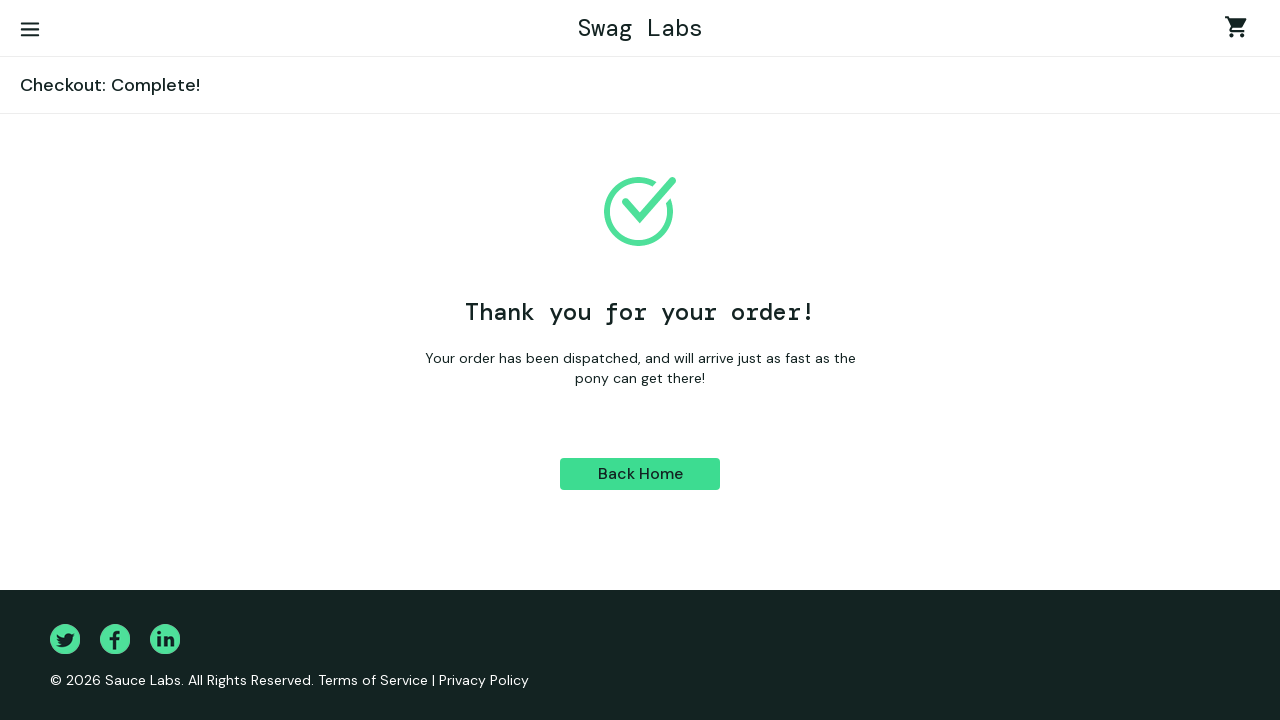

Verified checkout completion page loaded successfully
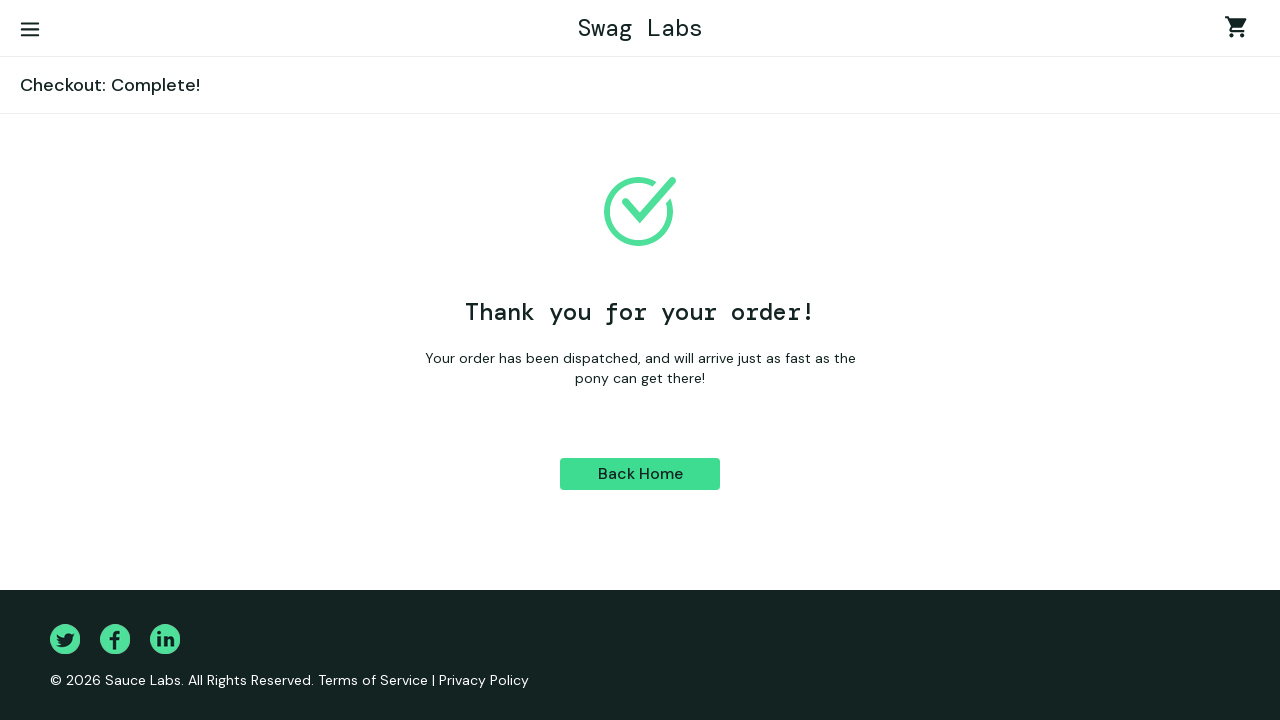

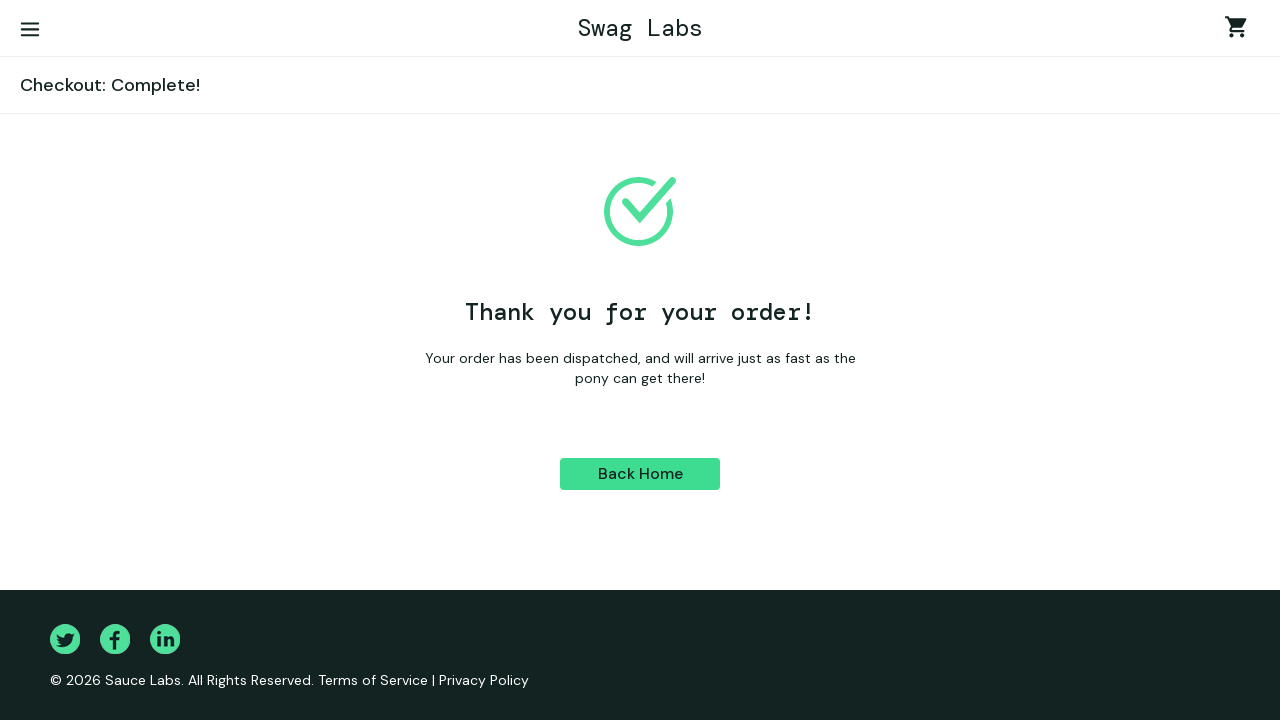